Tests checkbox functionality by clicking on checkboxes and verifying they are enabled and displayed on a form testing page

Starting URL: https://formy-project.herokuapp.com/checkbox

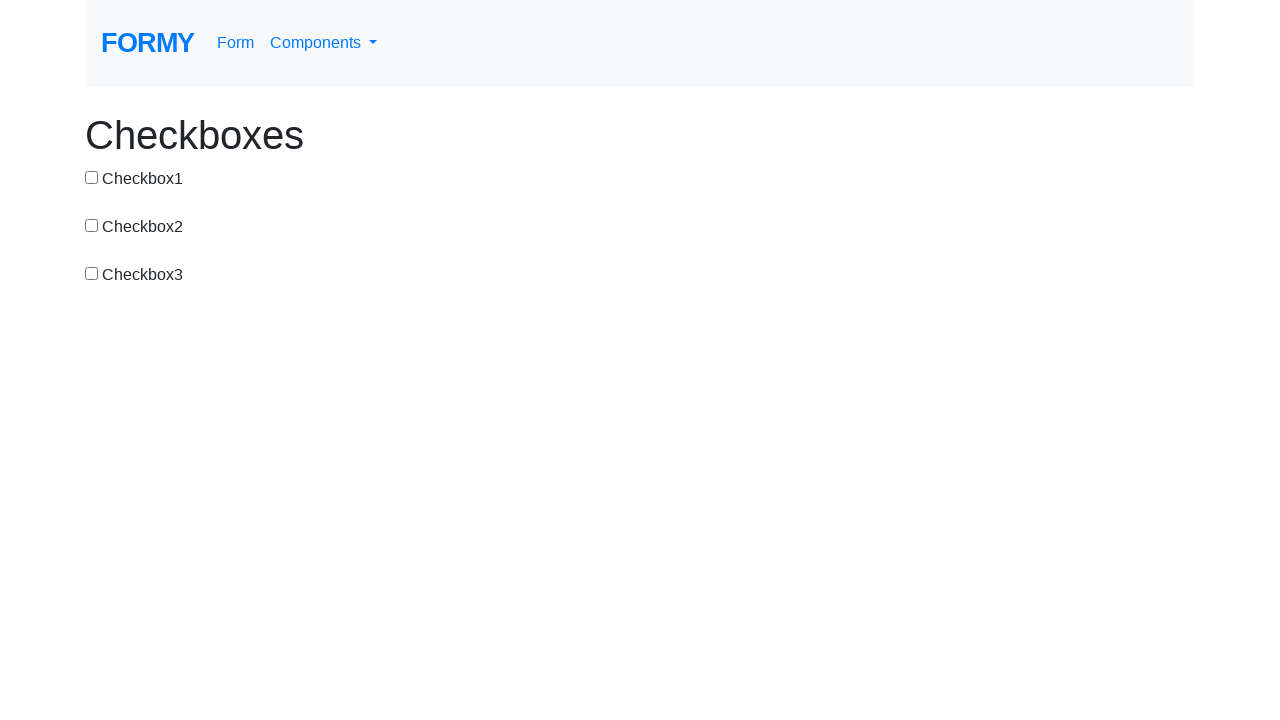

Clicked on checkbox 1 at (92, 177) on #checkbox-1
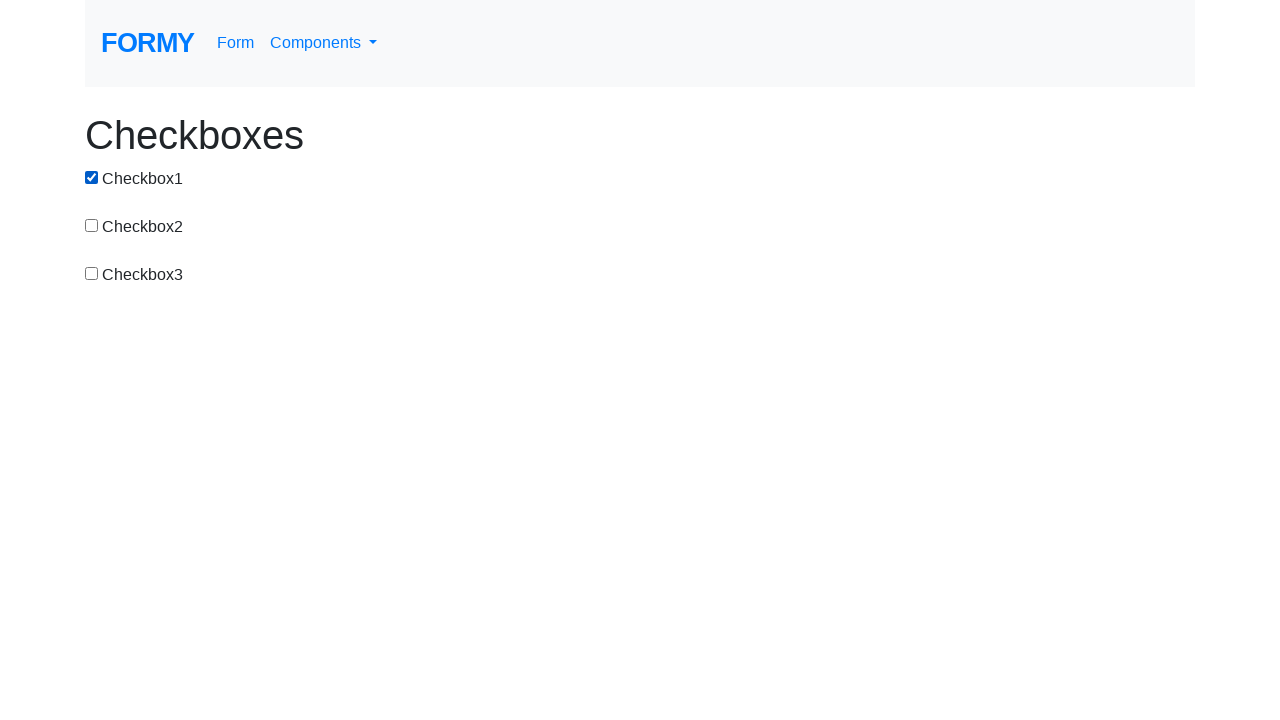

Located checkbox 3
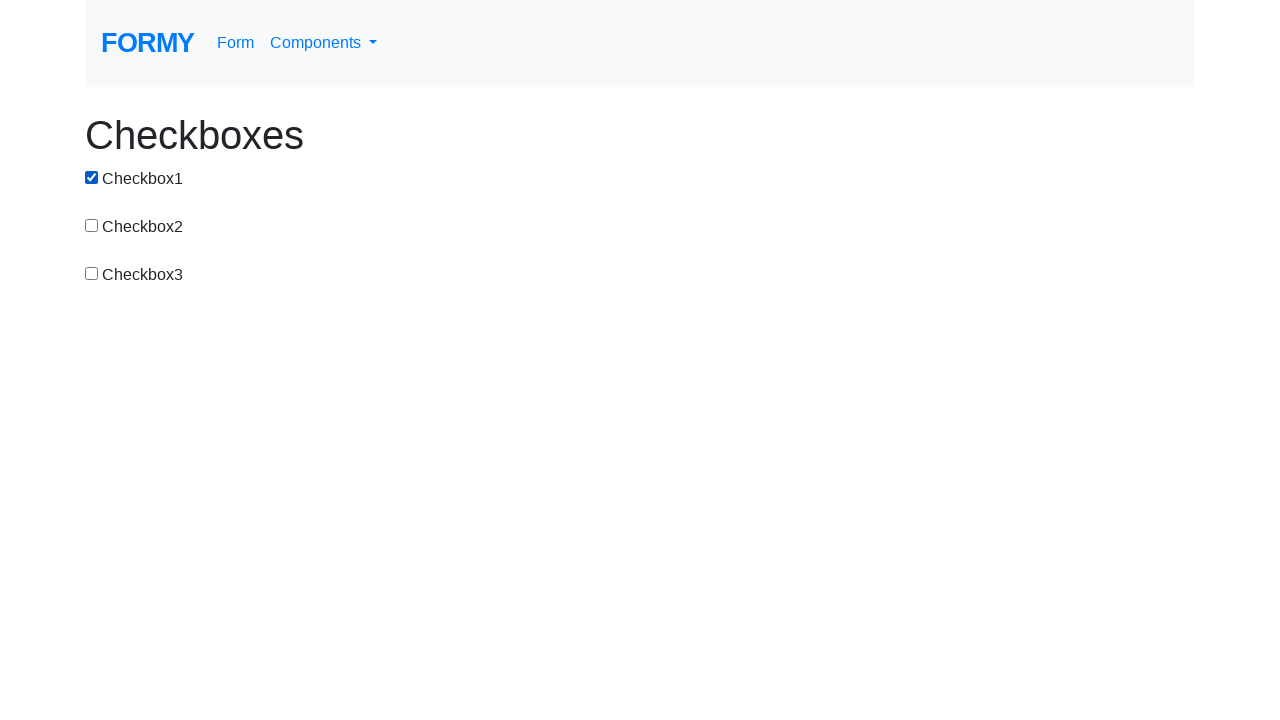

Verified checkbox 3 is enabled and visible
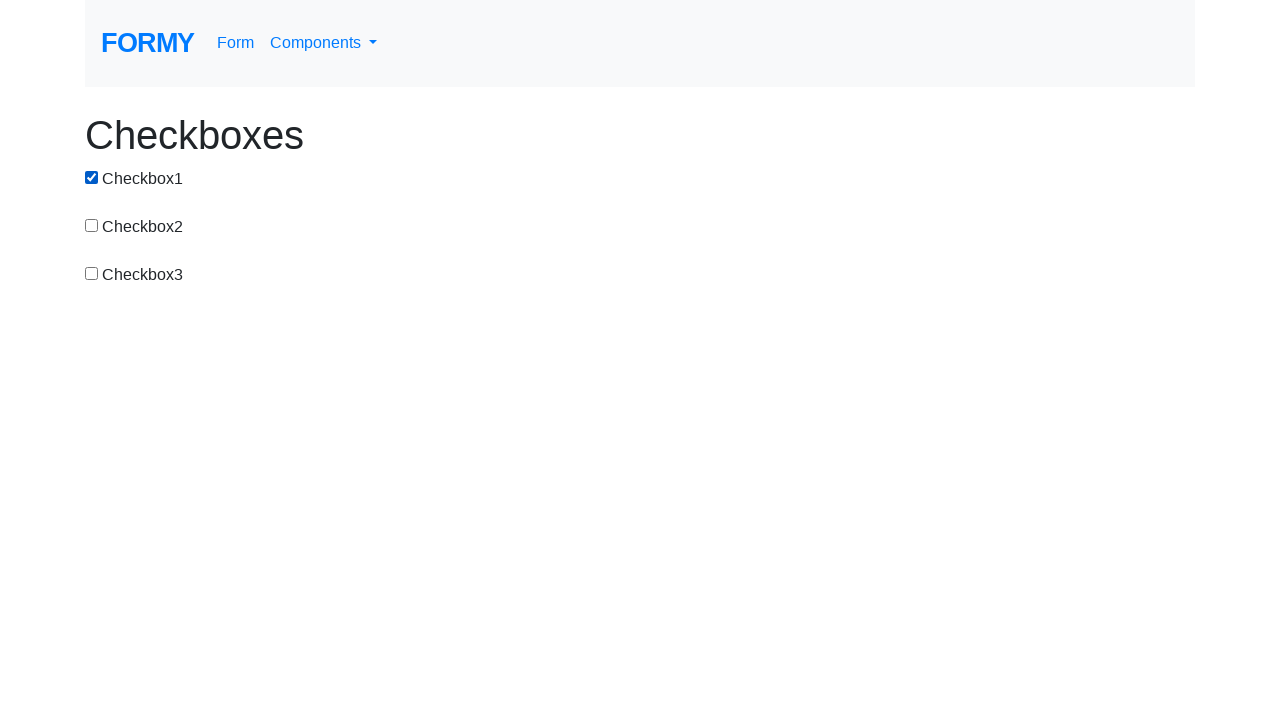

Clicked on checkbox 3 at (92, 273) on #checkbox-3
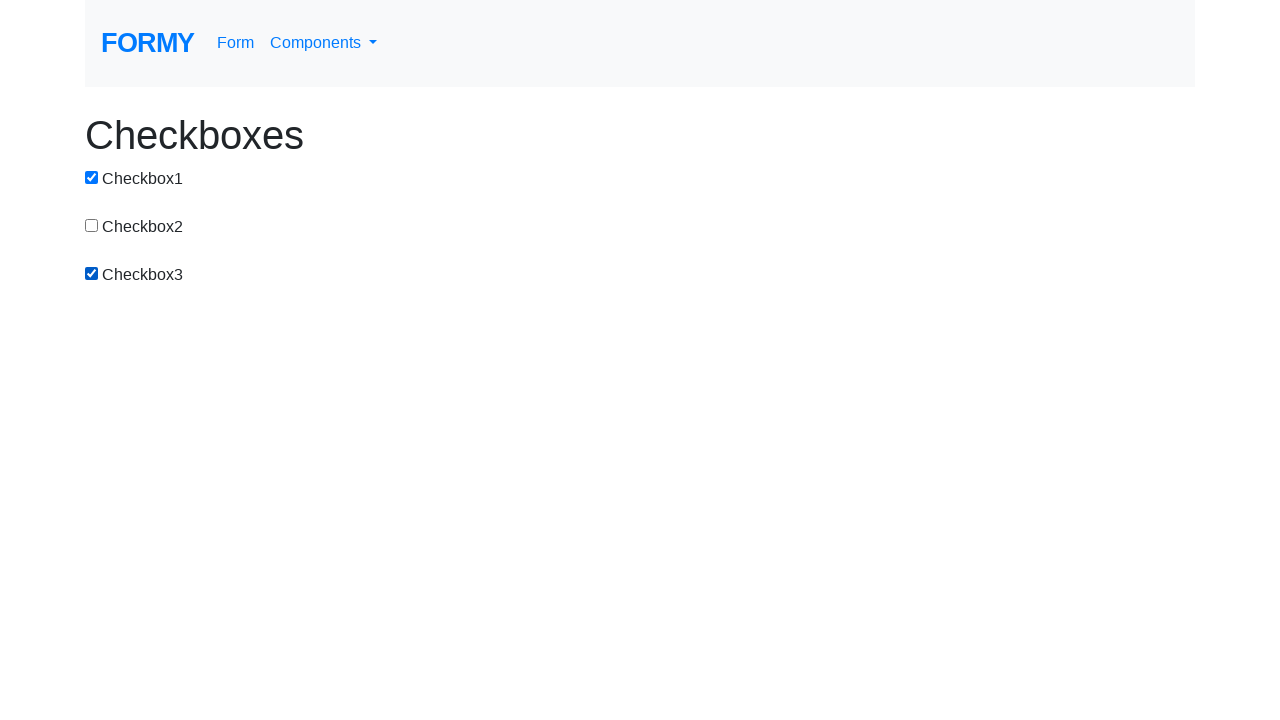

Waited 500ms to observe checkbox state
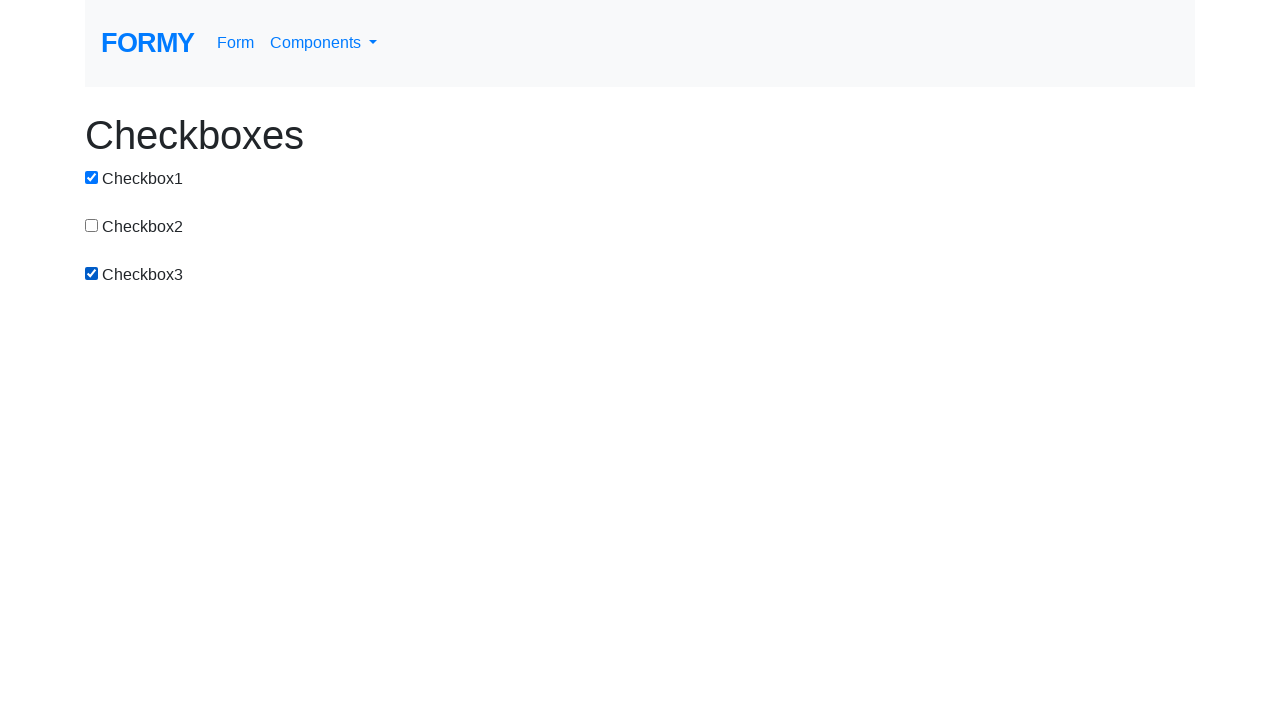

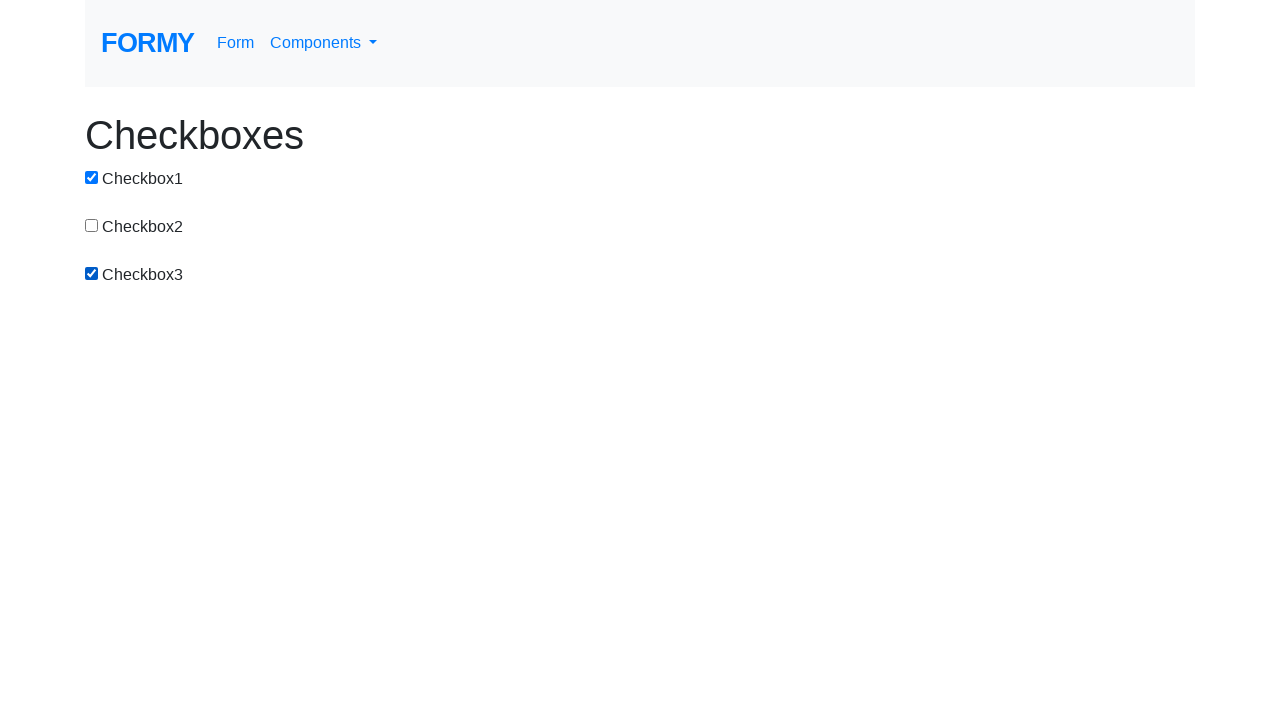